Negative test - submits application form with first name, last name, phone number, and subject but missing gender selection

Starting URL: https://demoqa.com/automation-practice-form

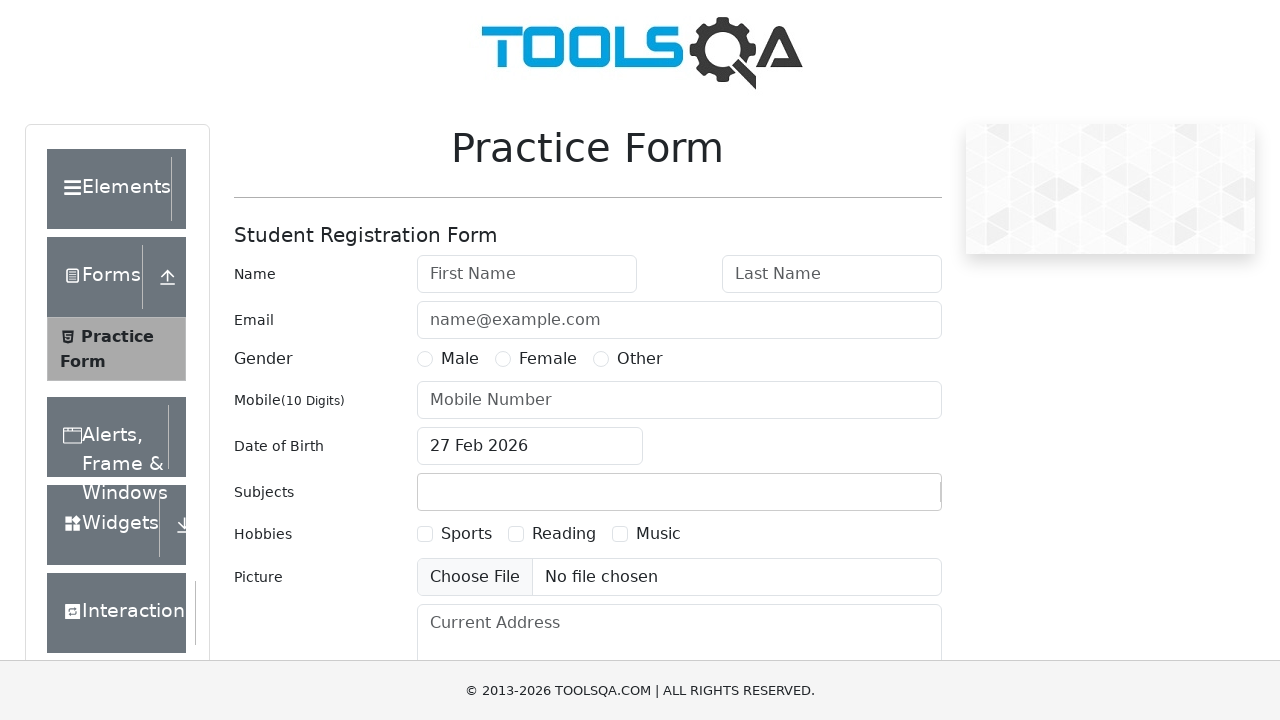

Filled first name field with 'John' on #firstName
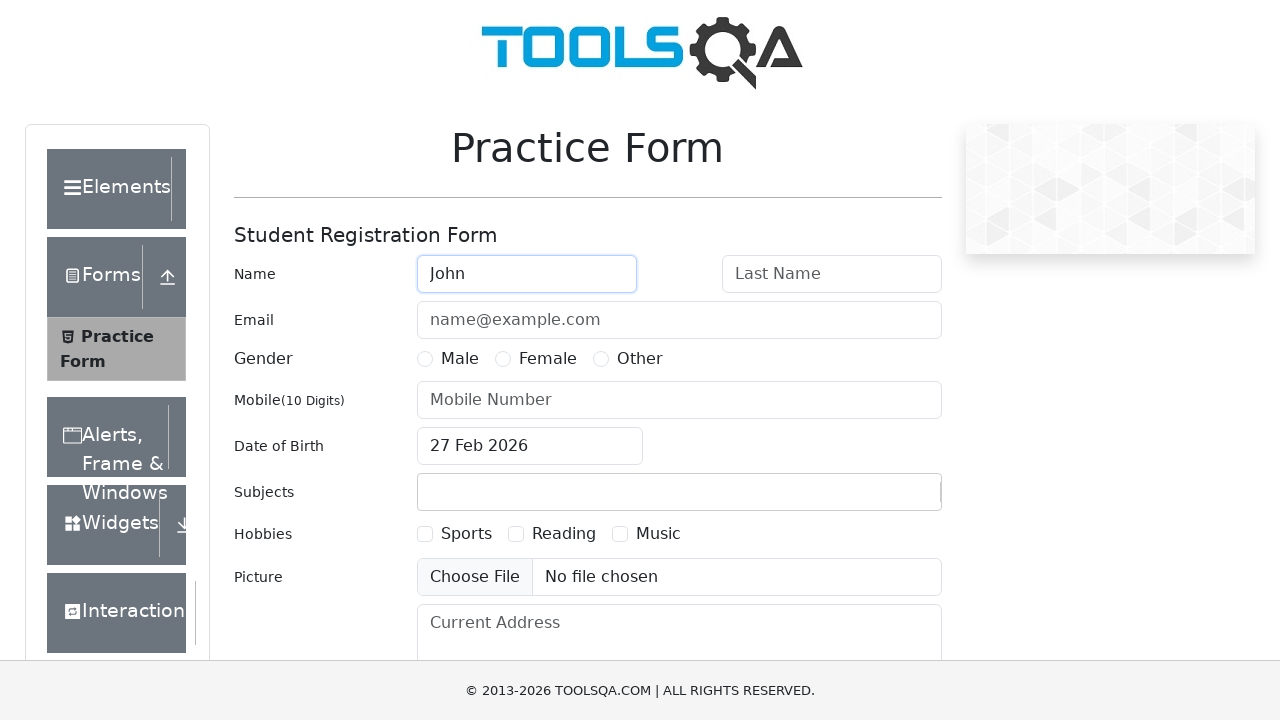

Filled last name field with 'Smith' on #lastName
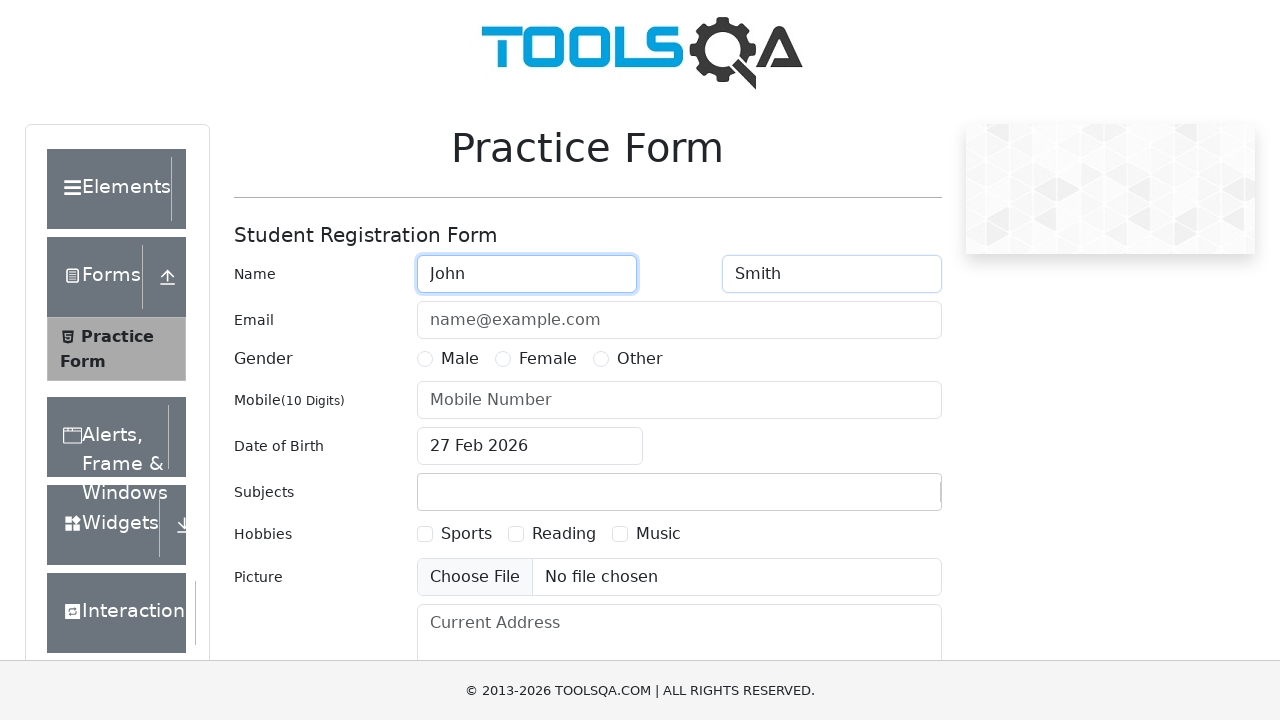

Filled phone number field with '123-456-7890' on #userNumber
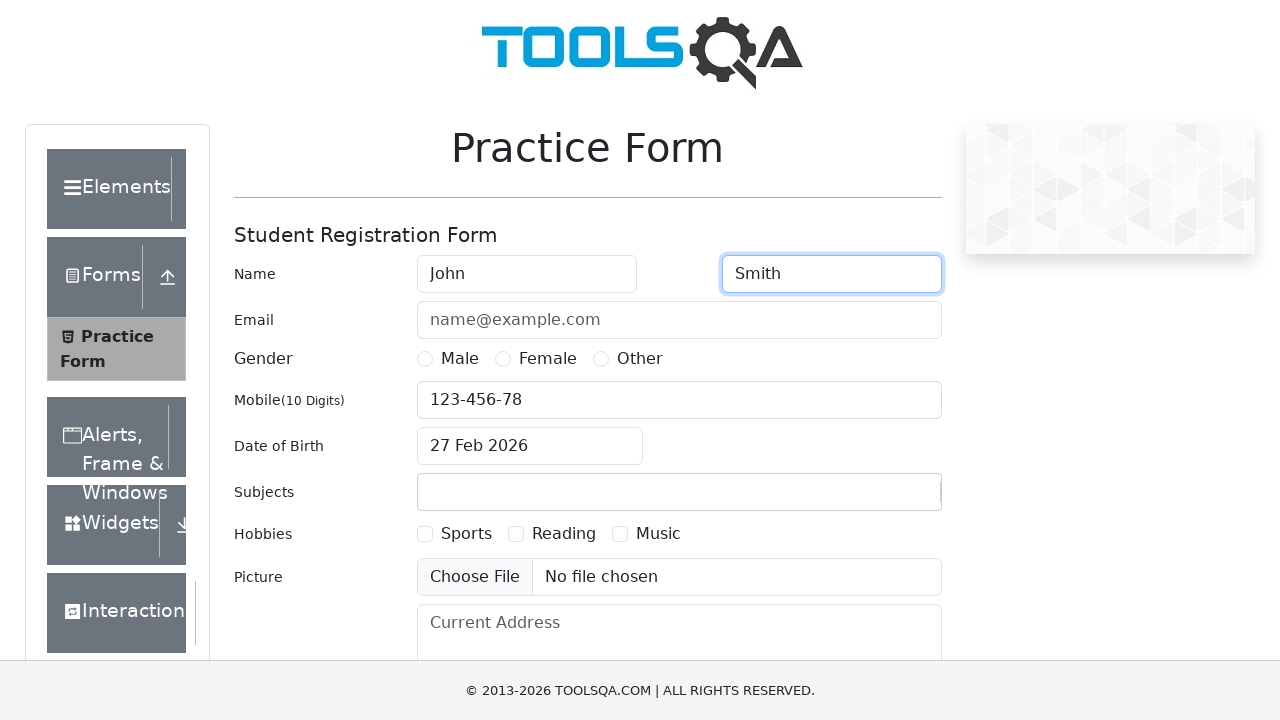

Filled subject field with 'STED' on #subjectsInput
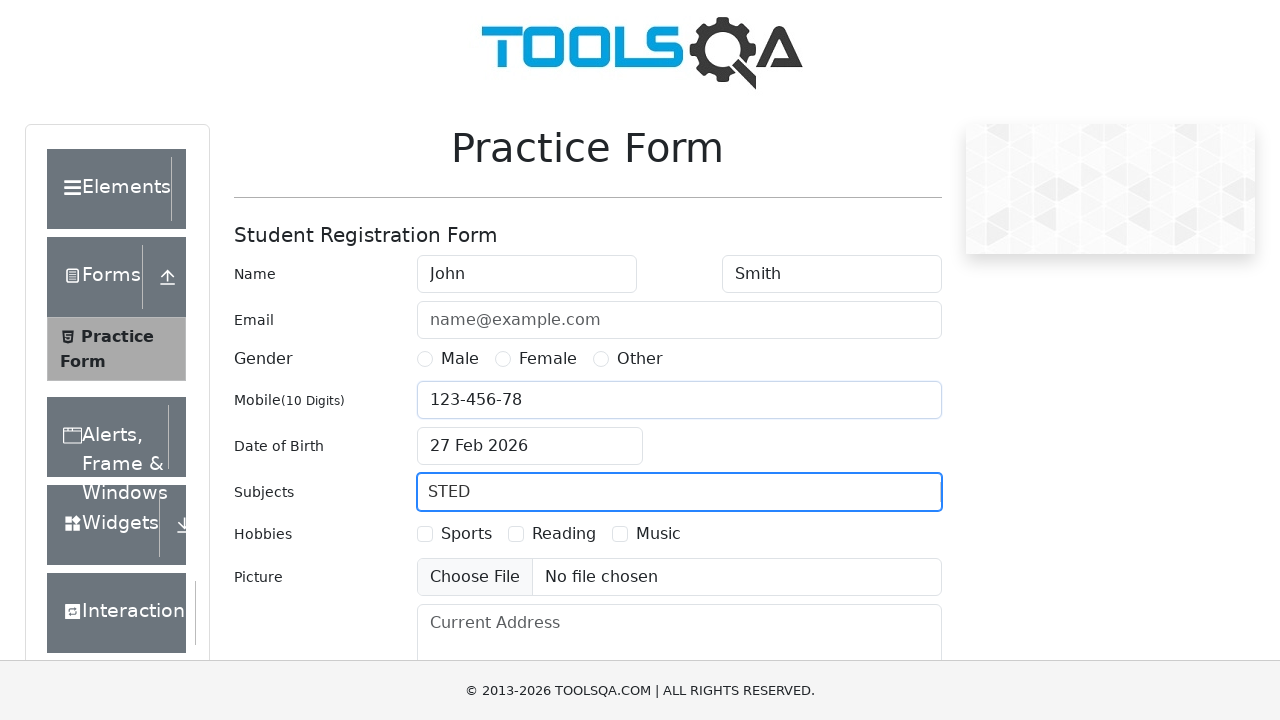

Clicked submit button - missing gender selection (negative test)
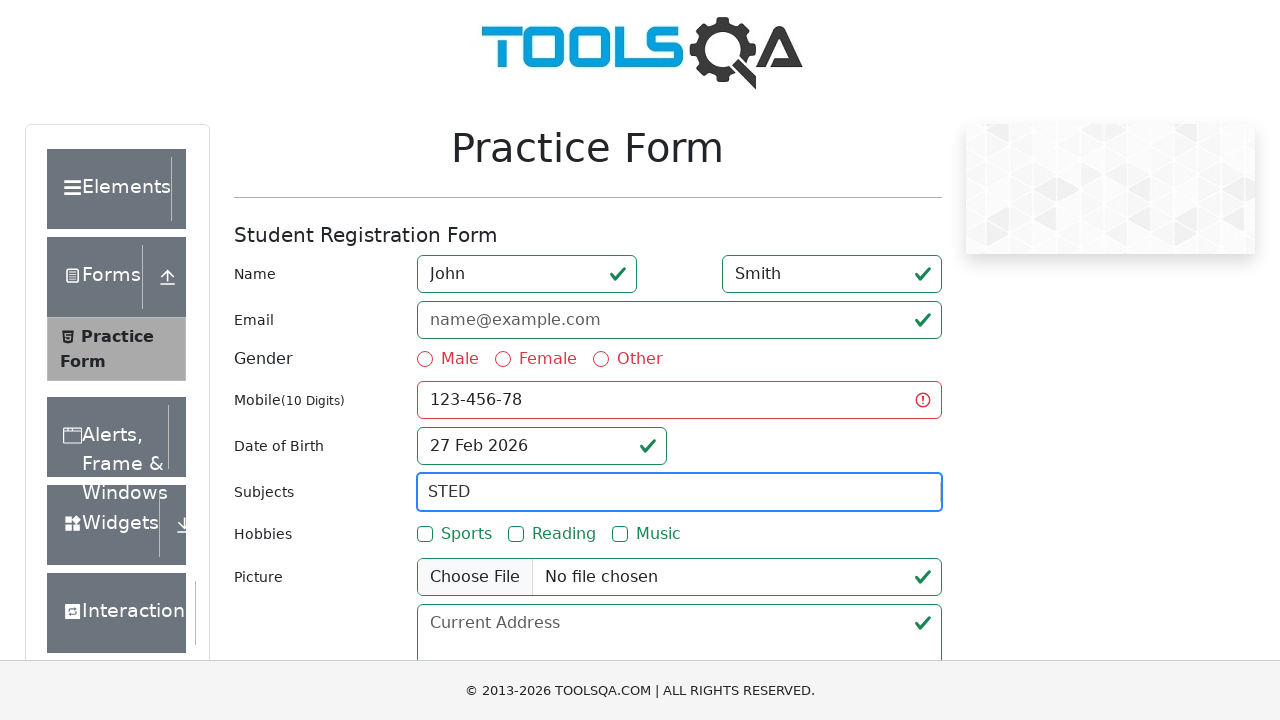

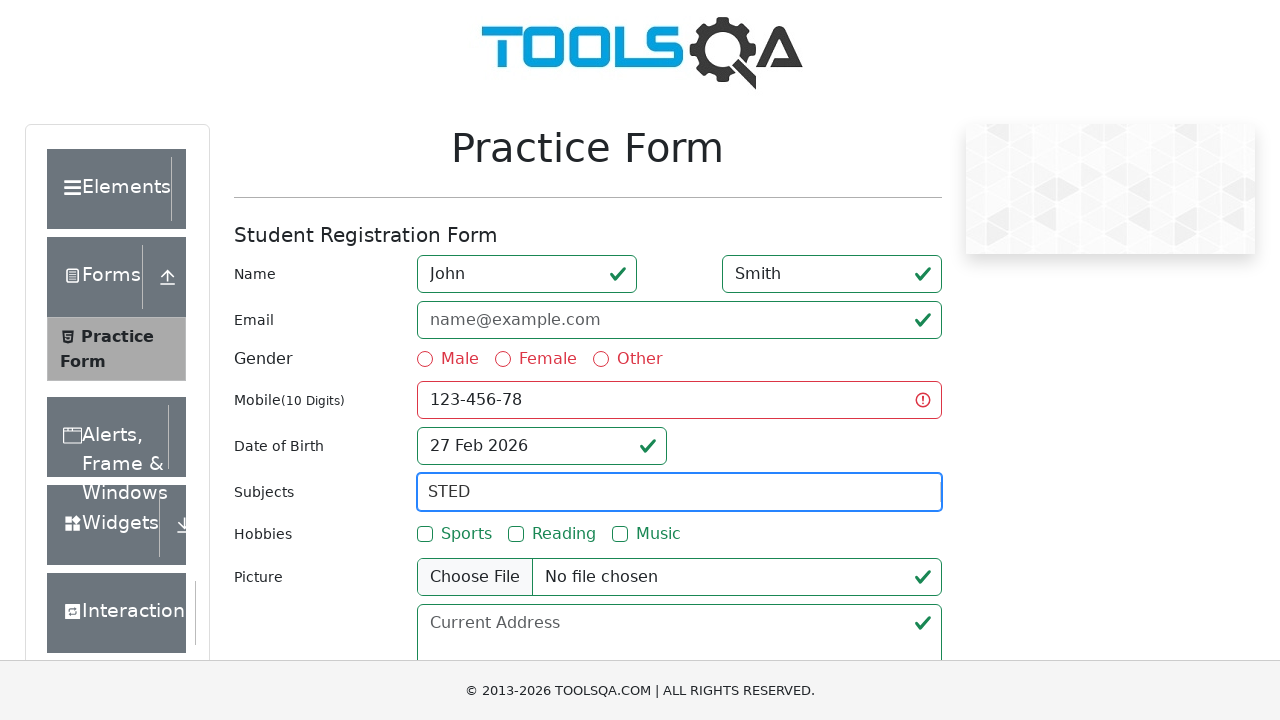